Navigates to pythonexamples.org and attempts to find an element by ID 'xyz' to demonstrate Selenium's find_element behavior

Starting URL: https://pythonexamples.org/

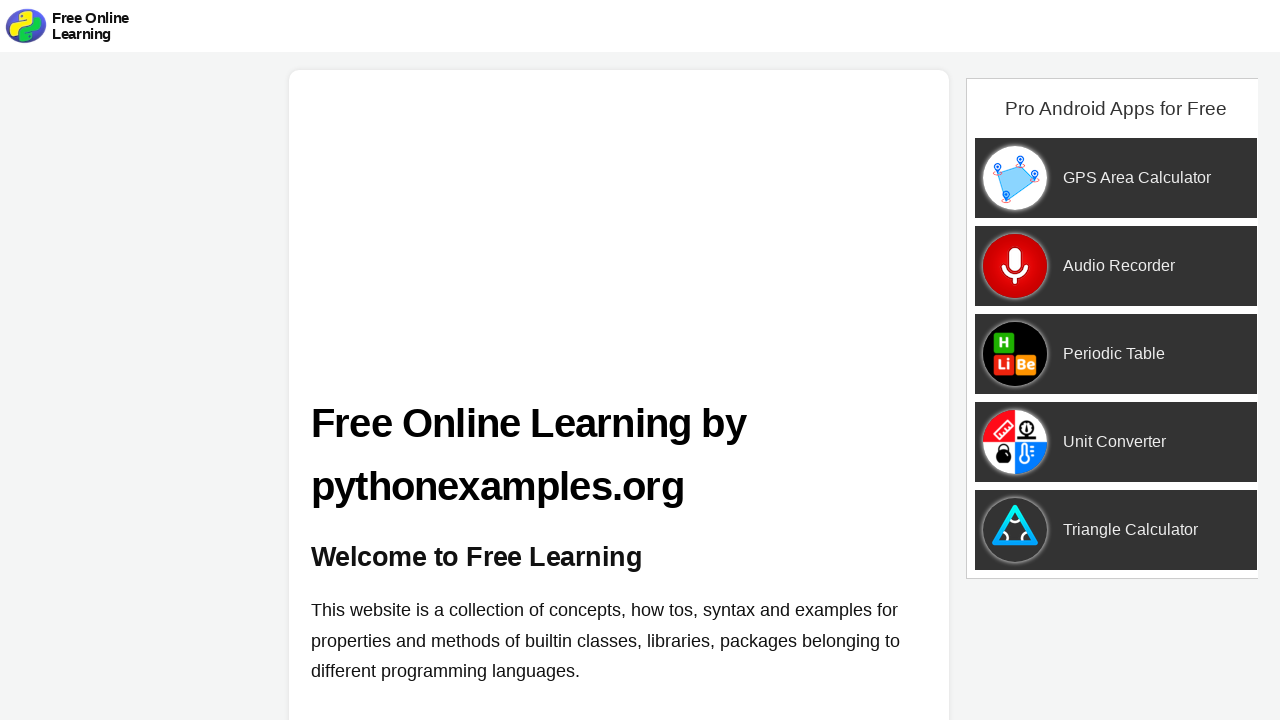

Navigated to https://pythonexamples.org/
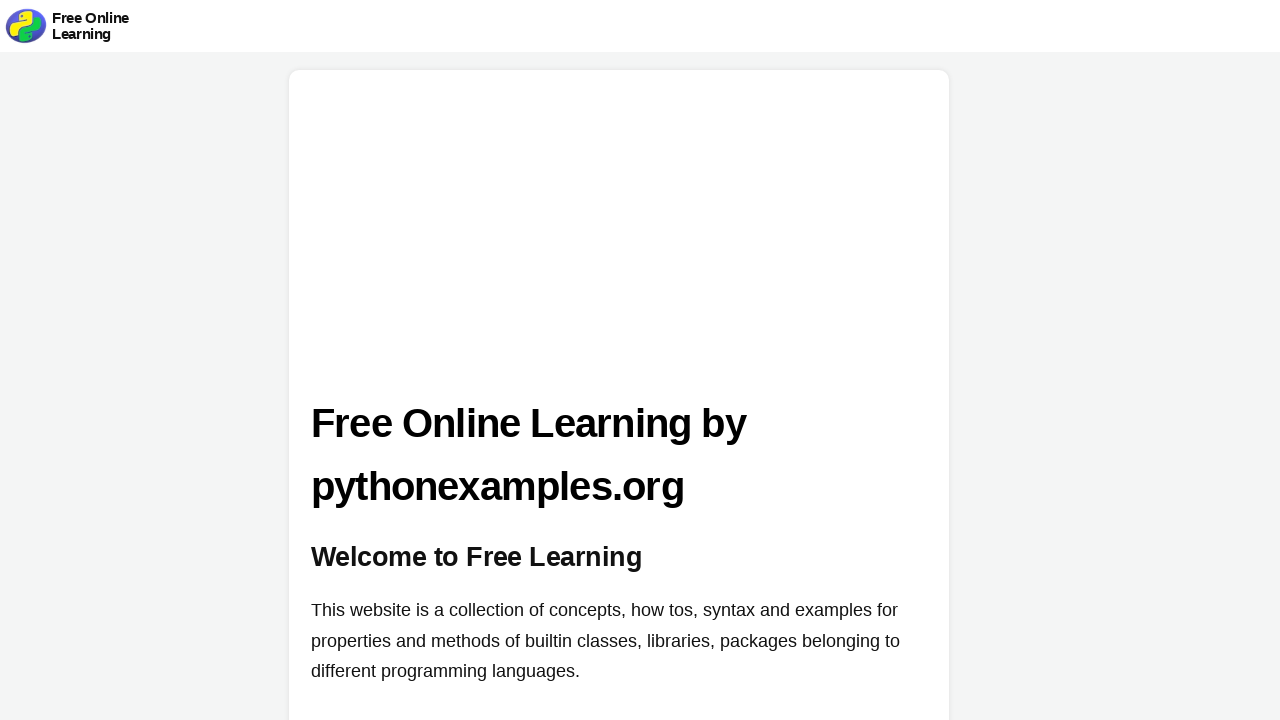

Located element with id 'xyz'
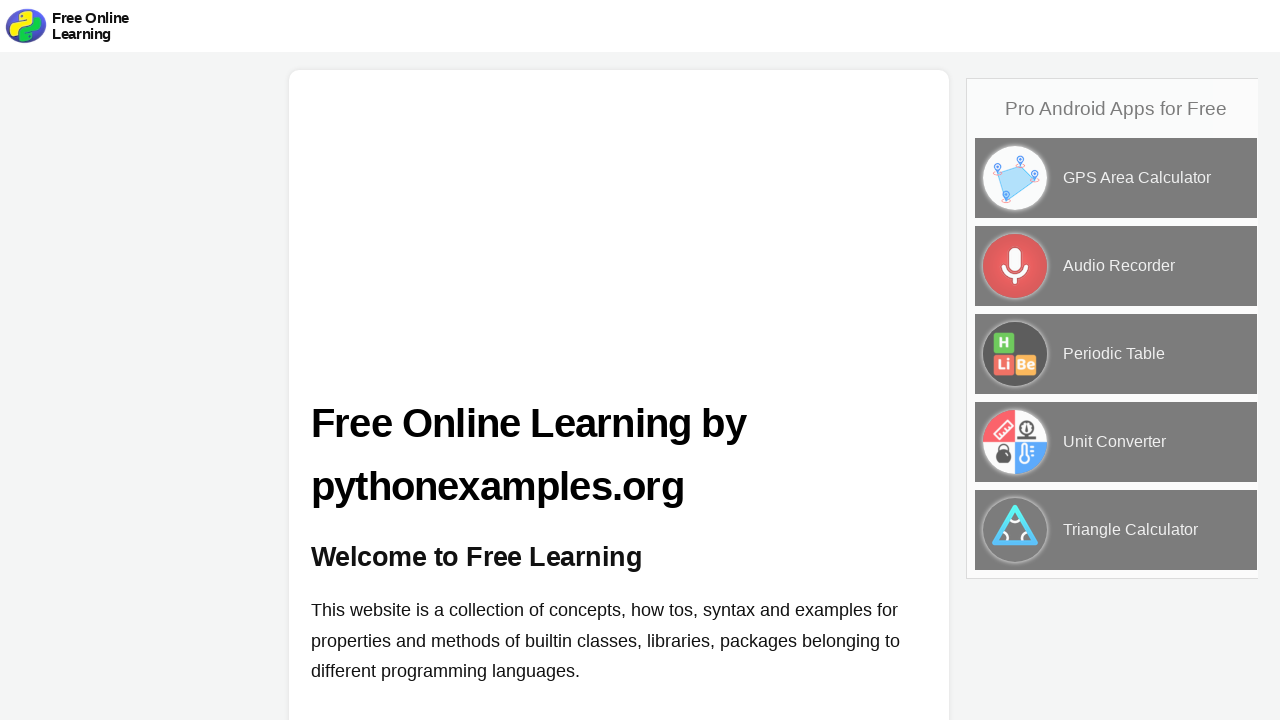

Element with id 'xyz' not found on page
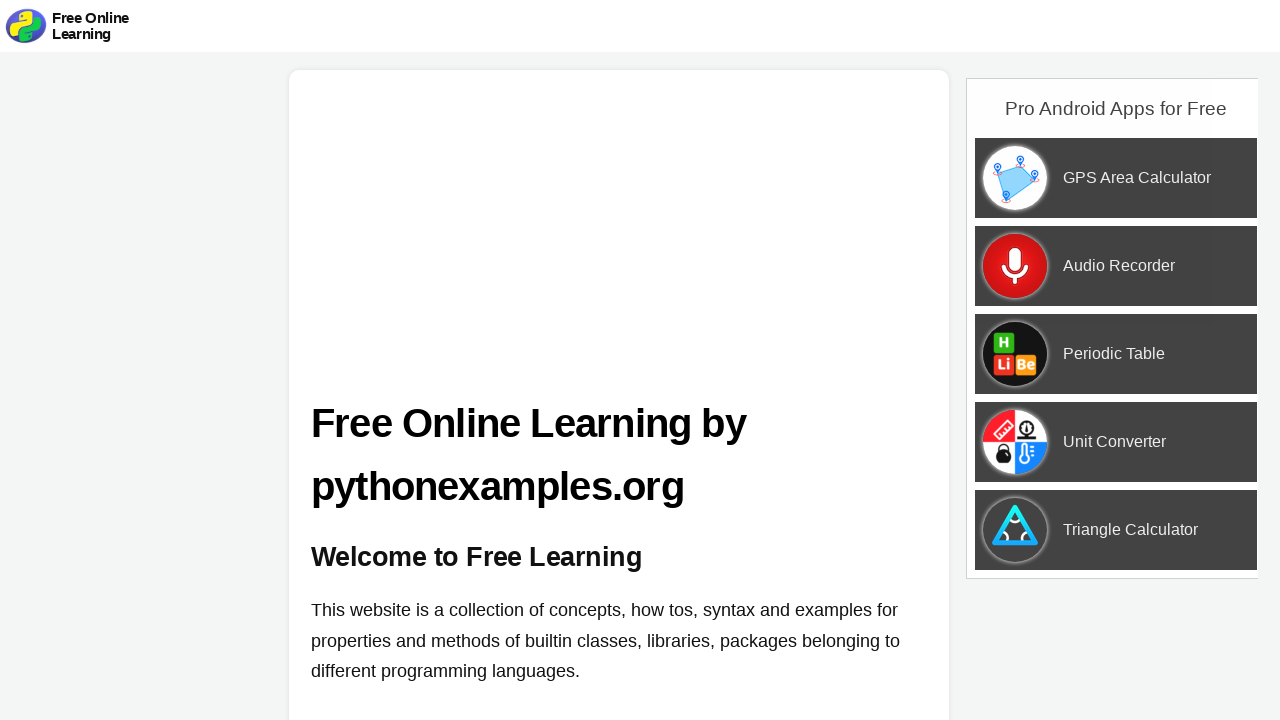

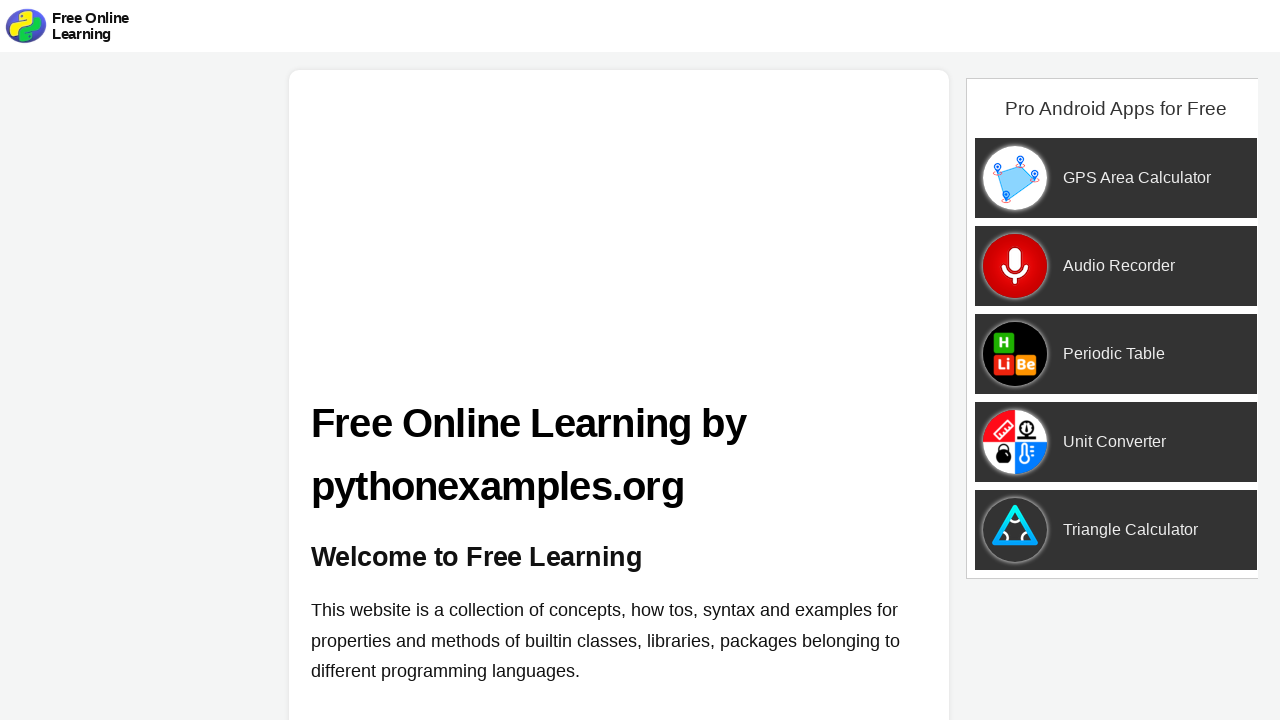